Tests form submission on an Angular practice site by filling in email, password, name fields, selecting a checkbox and dropdown option, then verifying success message

Starting URL: https://rahulshettyacademy.com/angularpractice

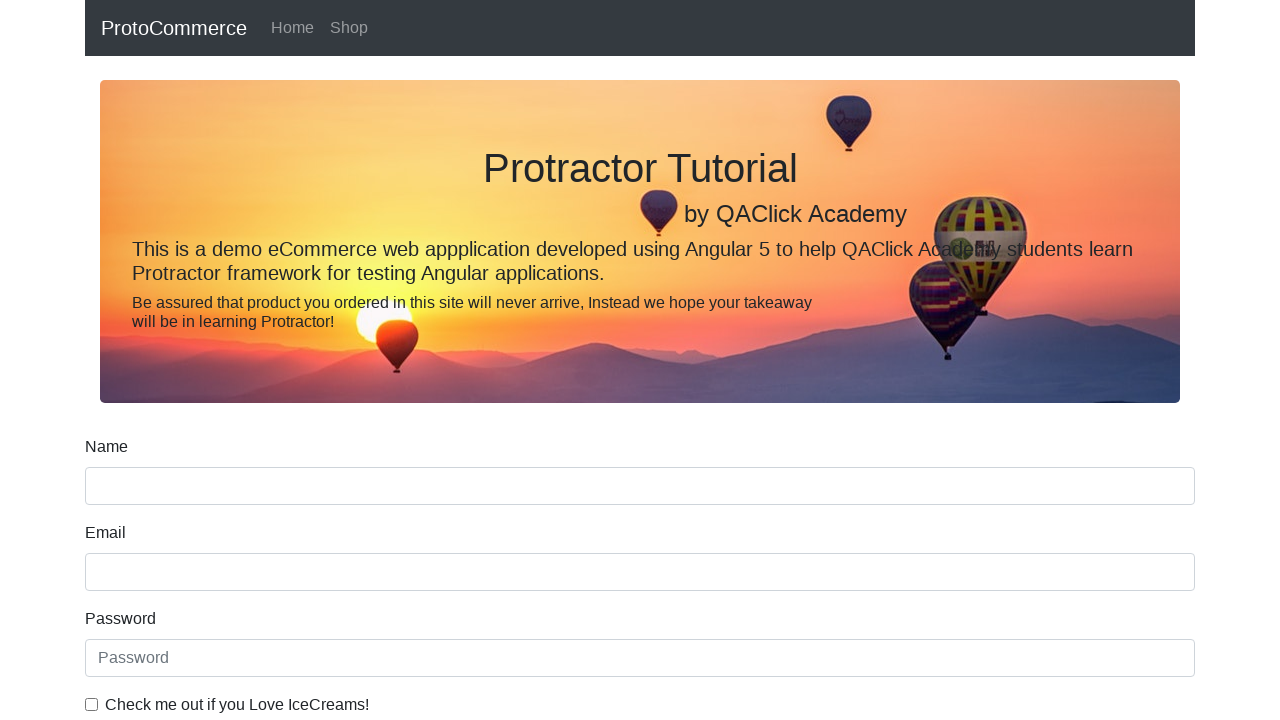

Filled email field with 'hello@gmail.com' on input[name='email']
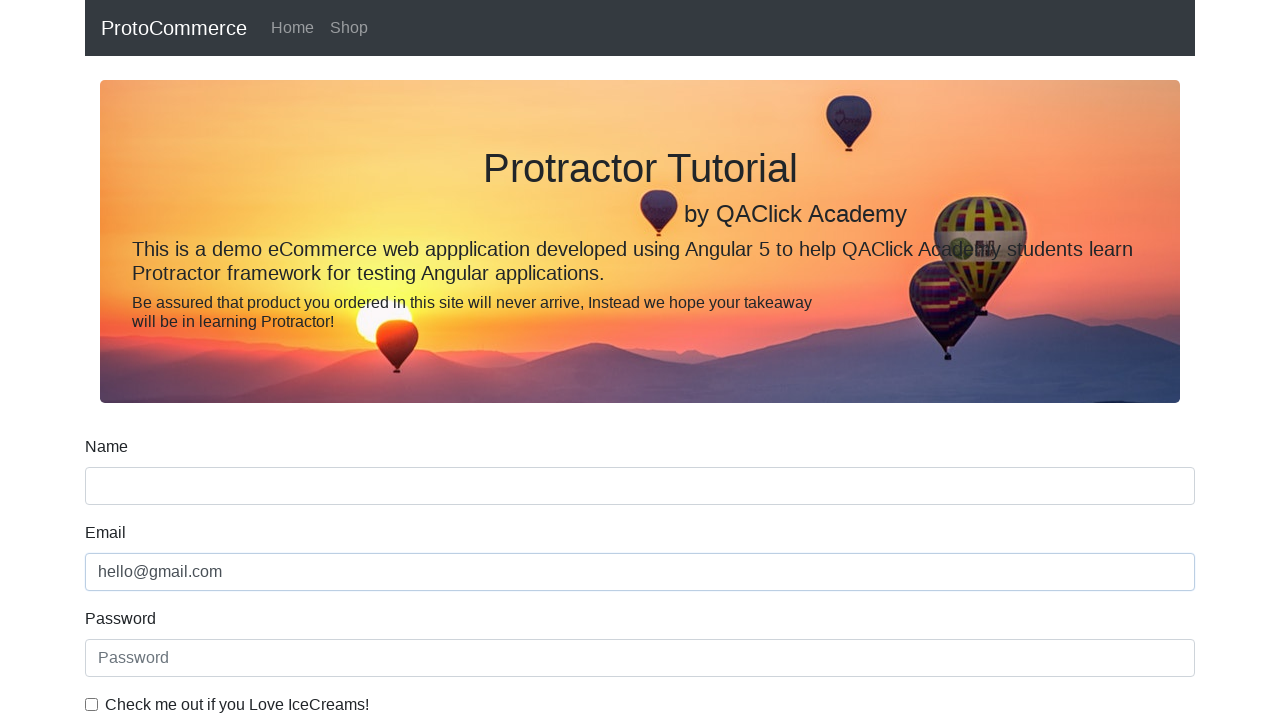

Filled password field with '12356' on #exampleInputPassword1
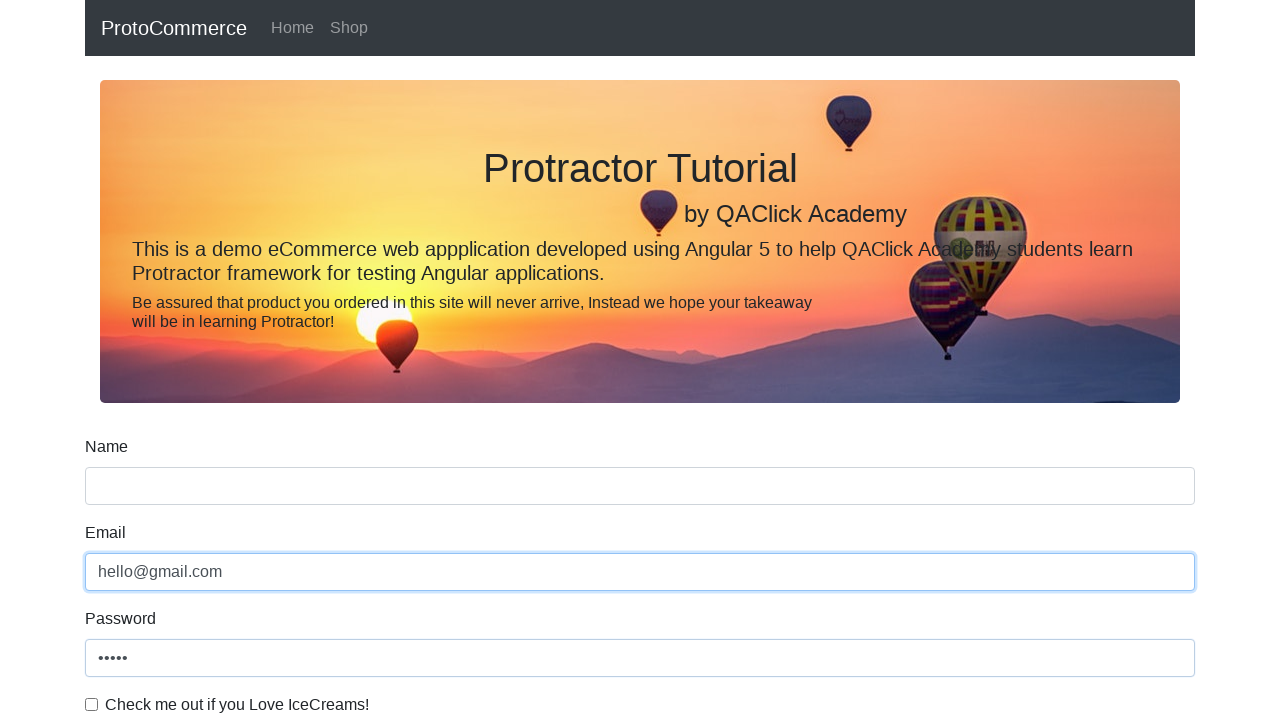

Checked the checkbox at (92, 704) on #exampleCheck1
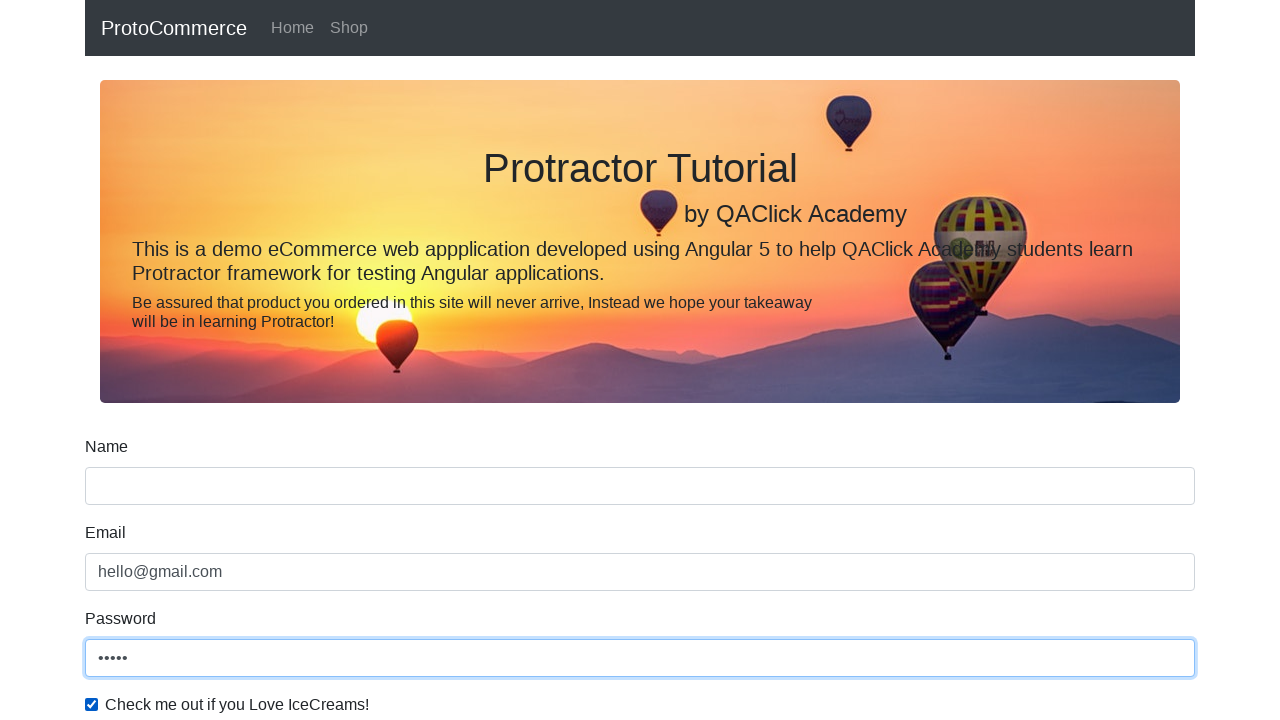

Filled name field with 'Gokul' on input[name='name']
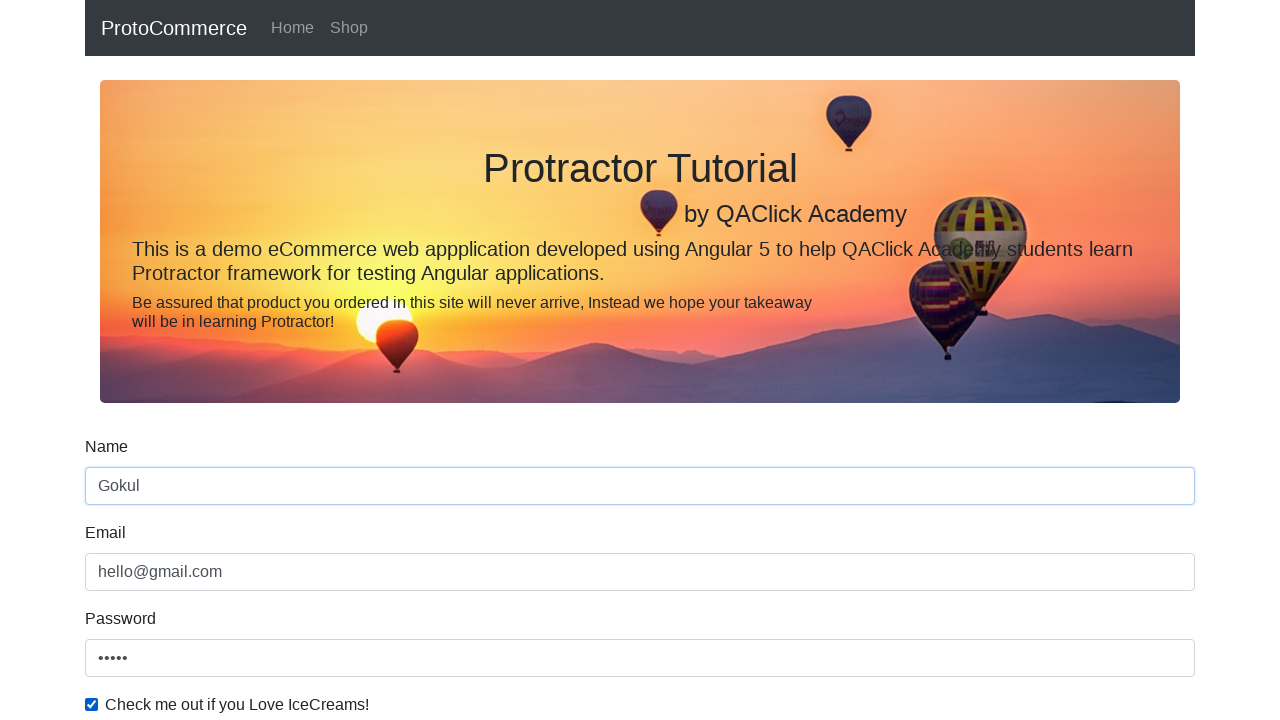

Selected 'Female' from dropdown on #exampleFormControlSelect1
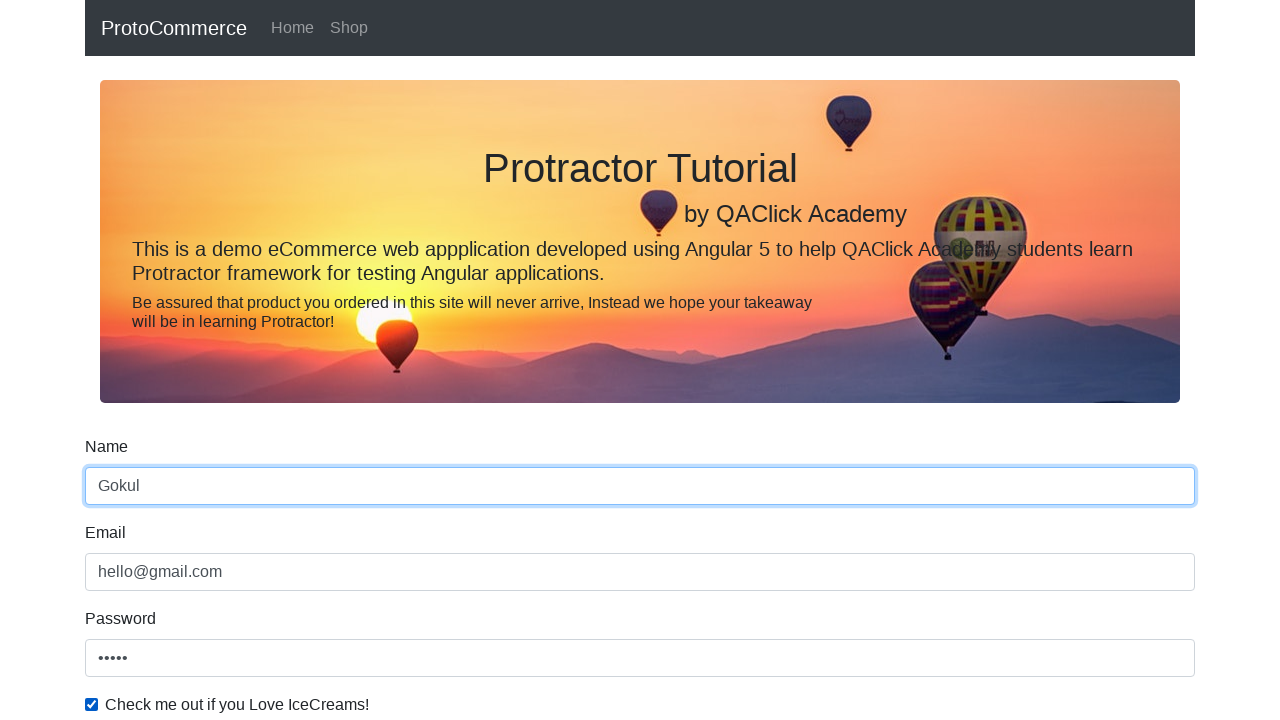

Clicked submit button to submit form at (123, 491) on input[type='submit']
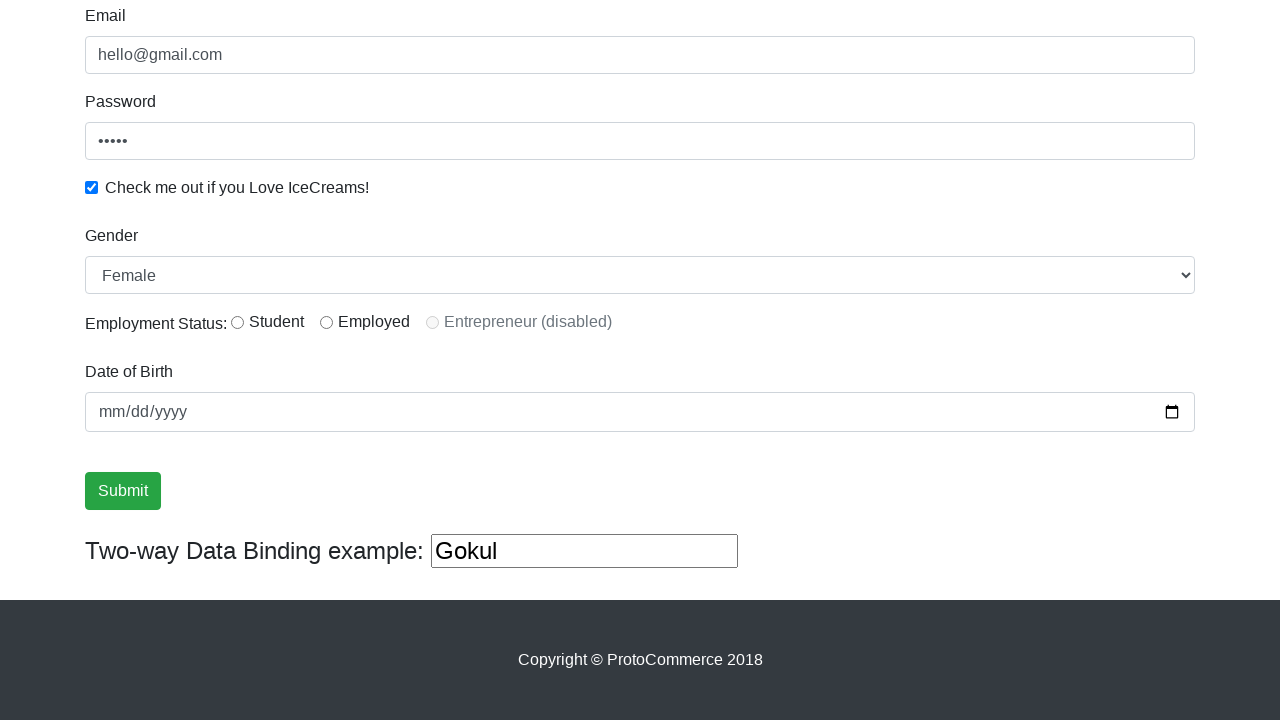

Success message appeared on page
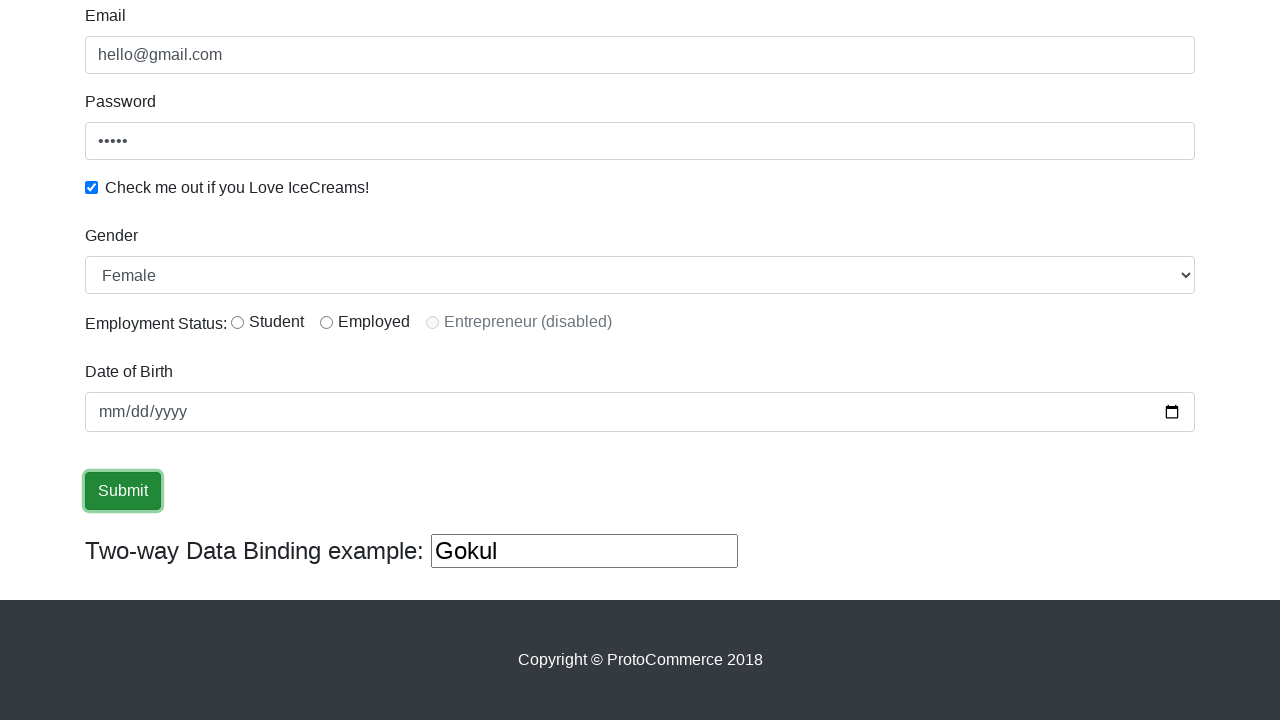

Verified 'Success' text in success message
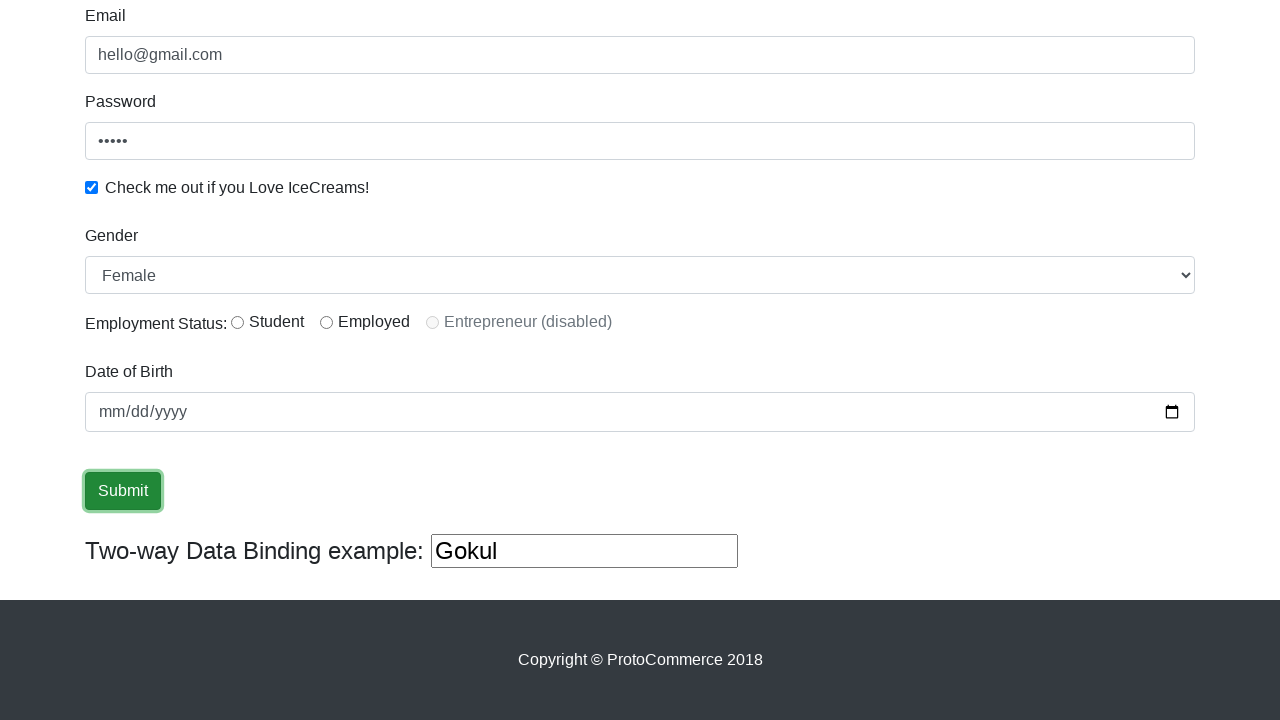

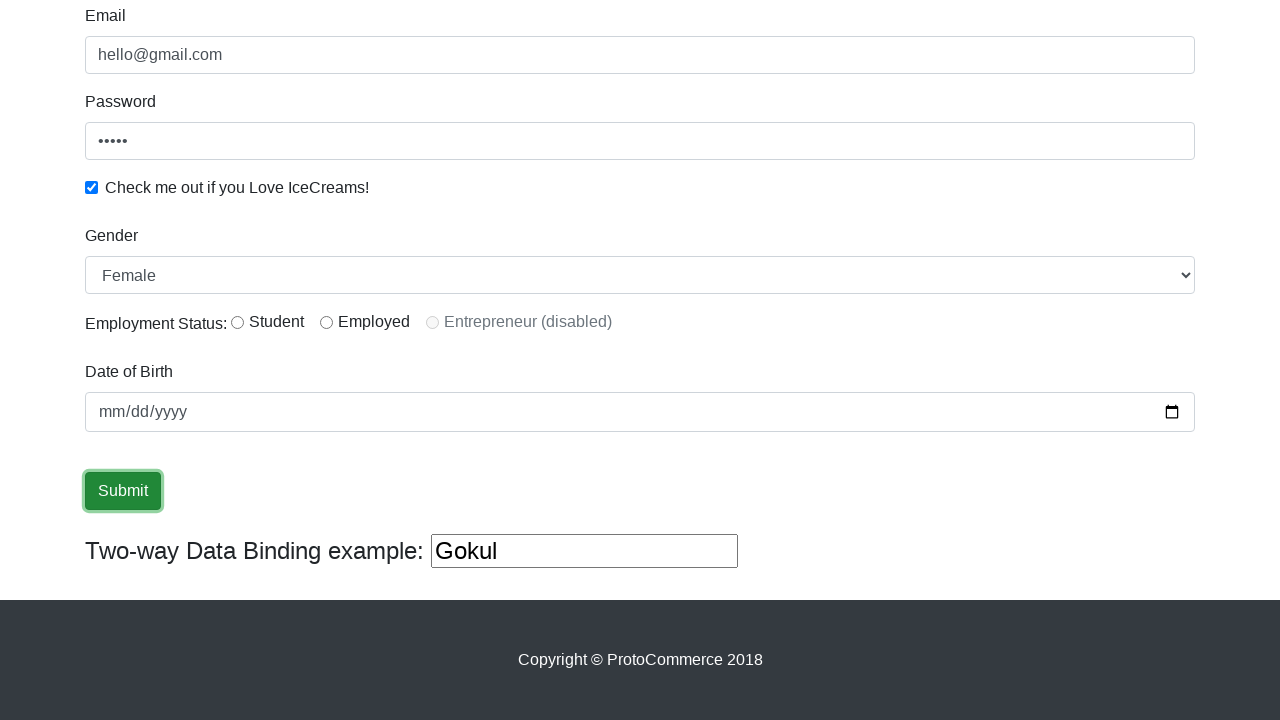